Tests checkbox automation by finding all checkboxes with a specific name and clicking the one with id "code"

Starting URL: http://seleniumpractise.blogspot.com/2016/08/how-to-automate-radio-button-in.html

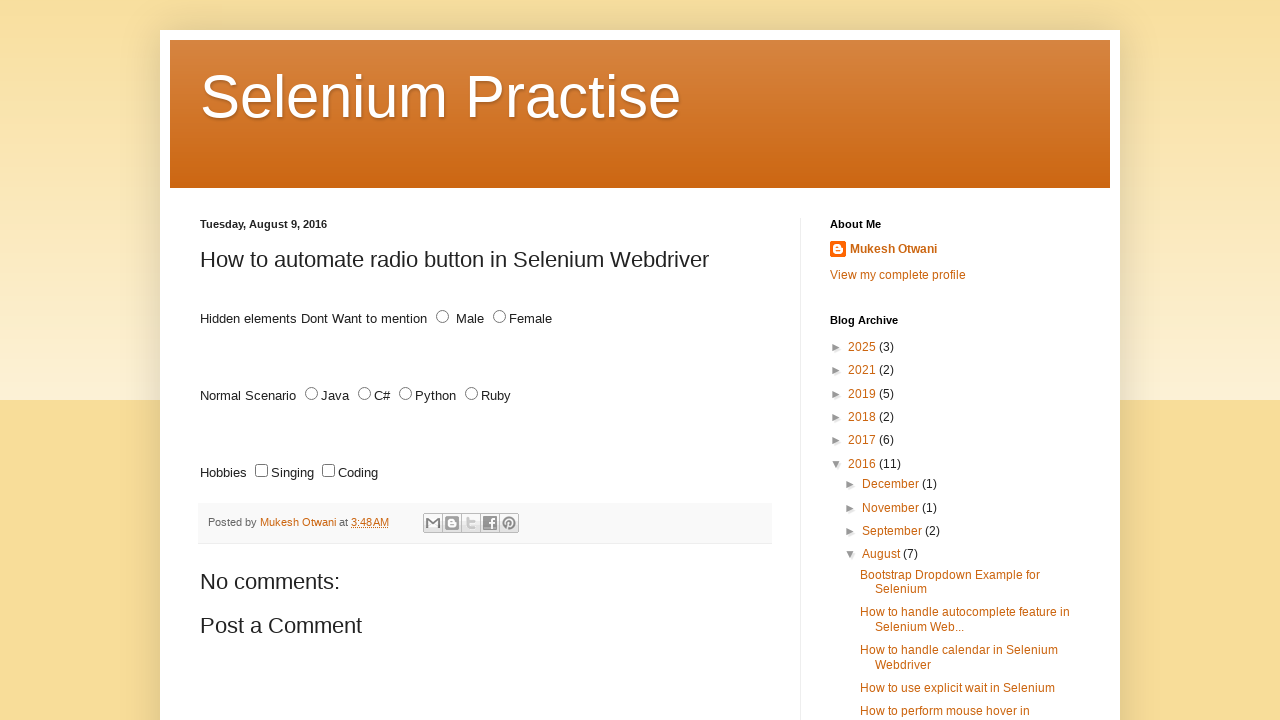

Waited for checkboxes with name 'lang' to be present
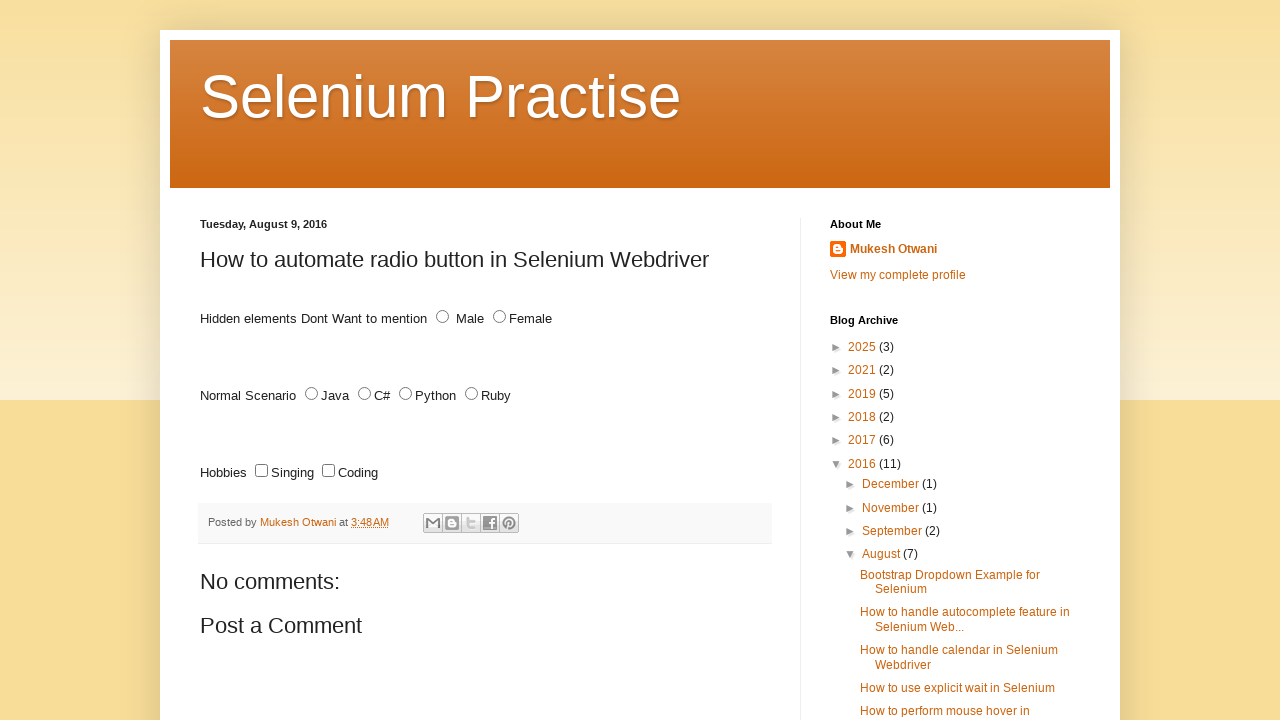

Clicked the checkbox with id 'code' at (328, 471) on input[name='lang'][type='checkbox']#code
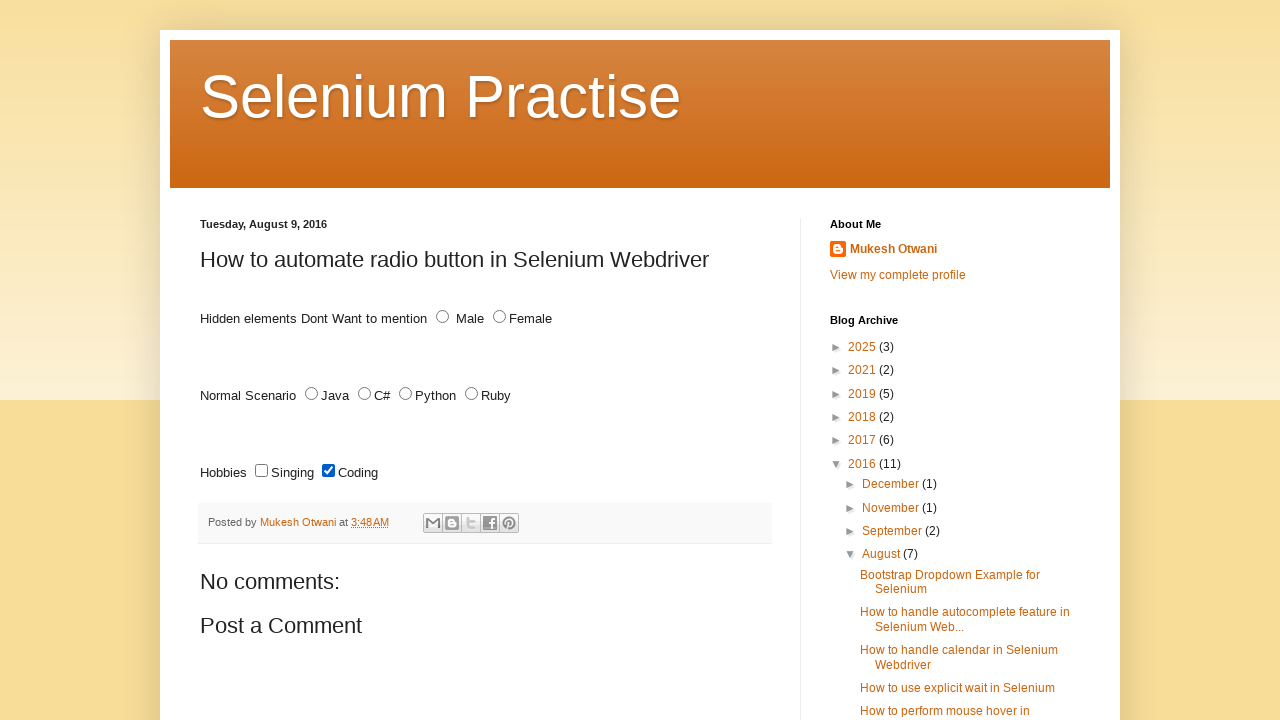

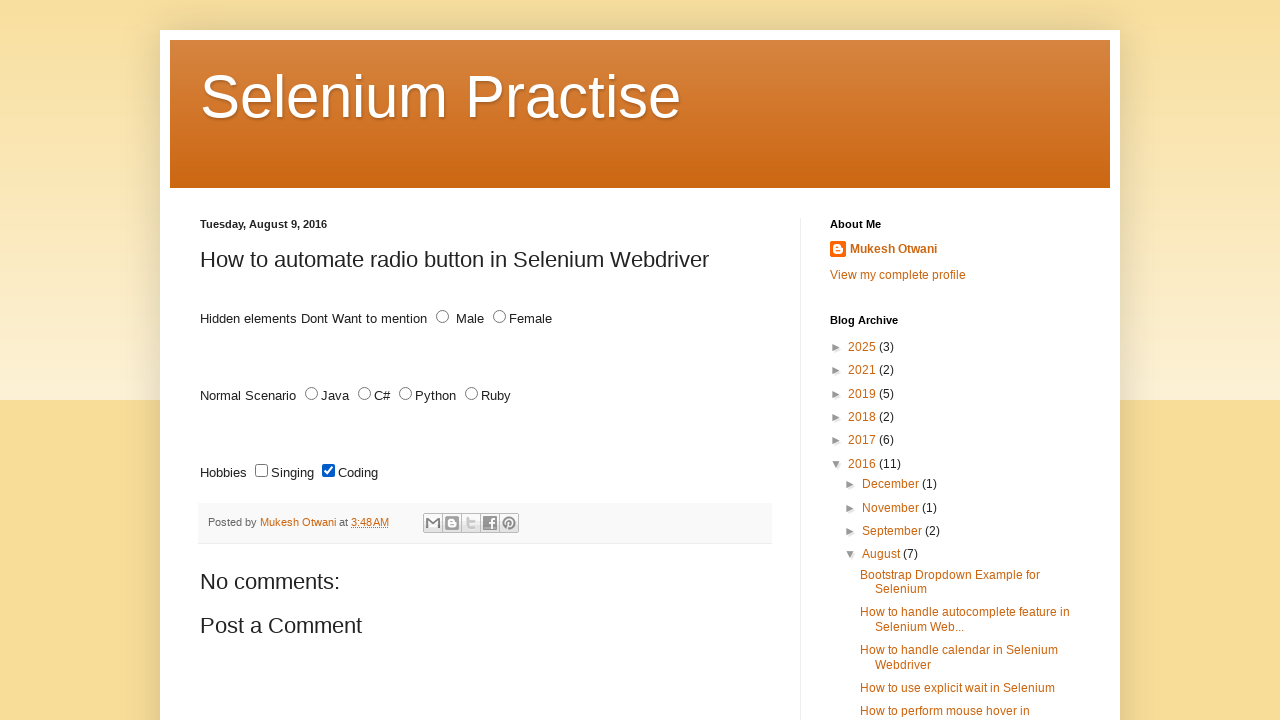